Tests checkbox functionality by toggling the state of both checkboxes multiple times

Starting URL: https://the-internet.herokuapp.com/checkboxes

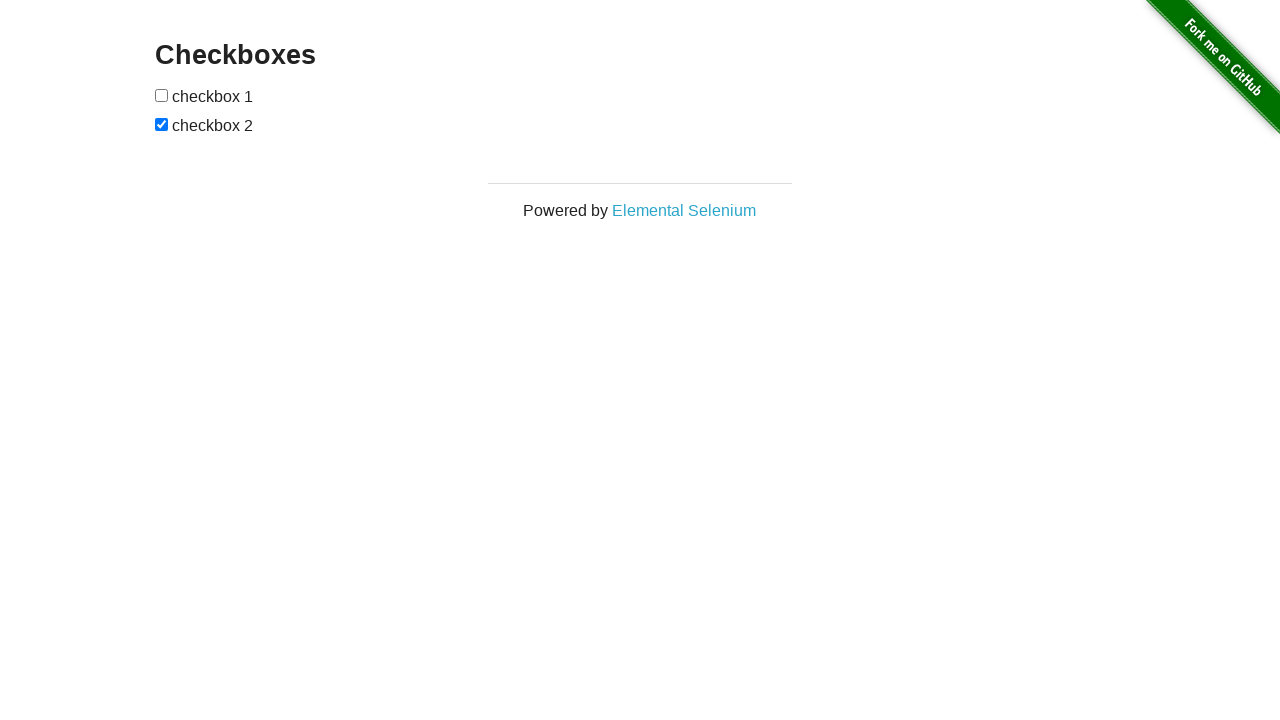

Located first checkbox element
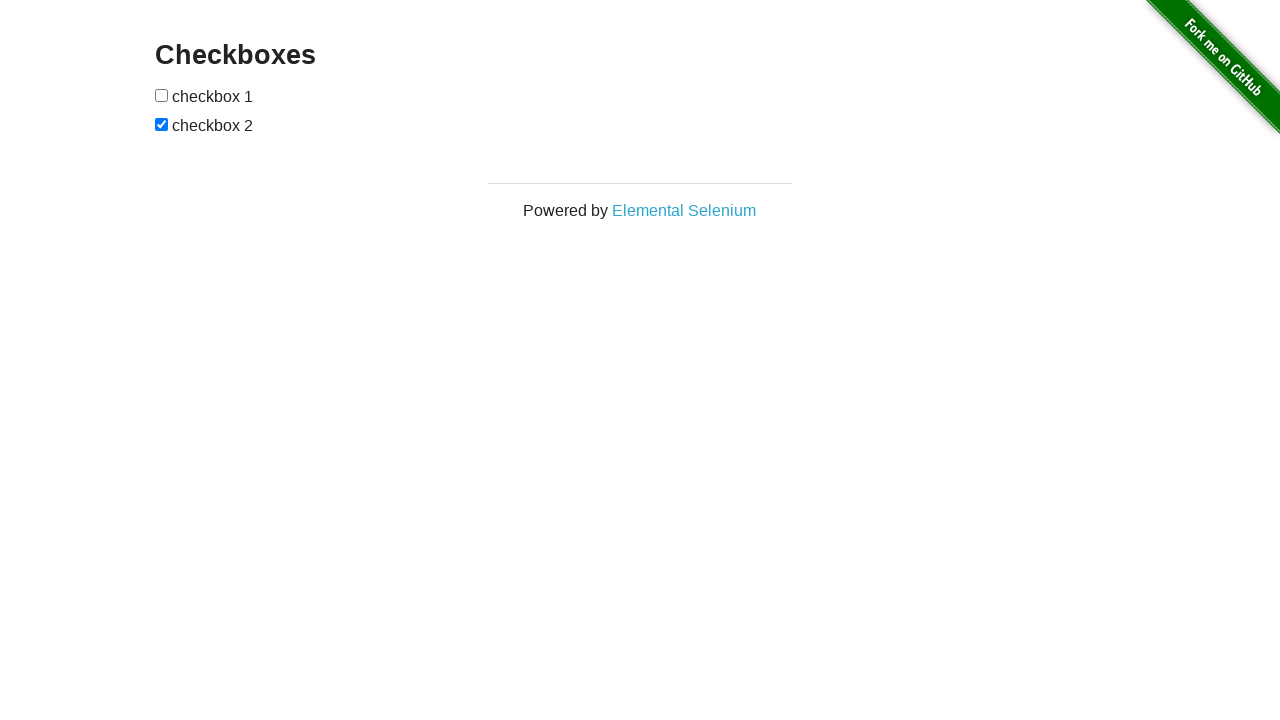

Located second checkbox element
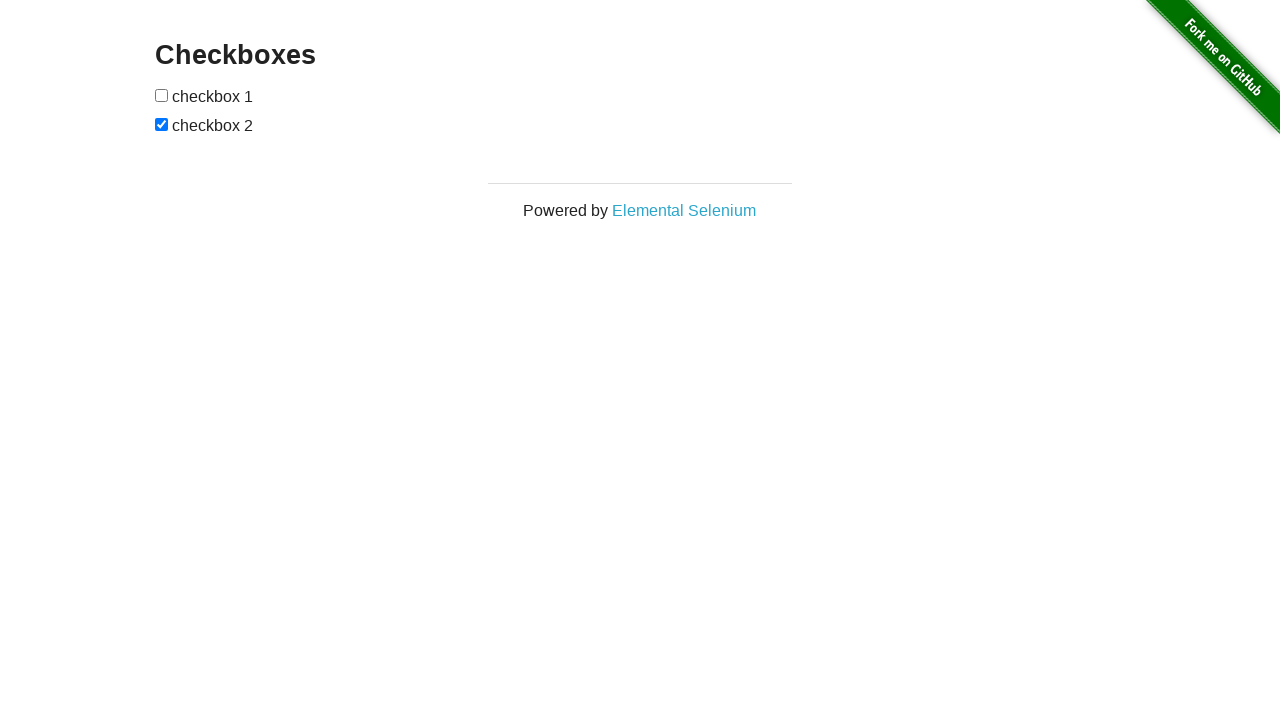

Checked first checkbox (iteration 1) at (162, 95) on xpath=//form[@id='checkboxes']//input[@type='checkbox'][1]
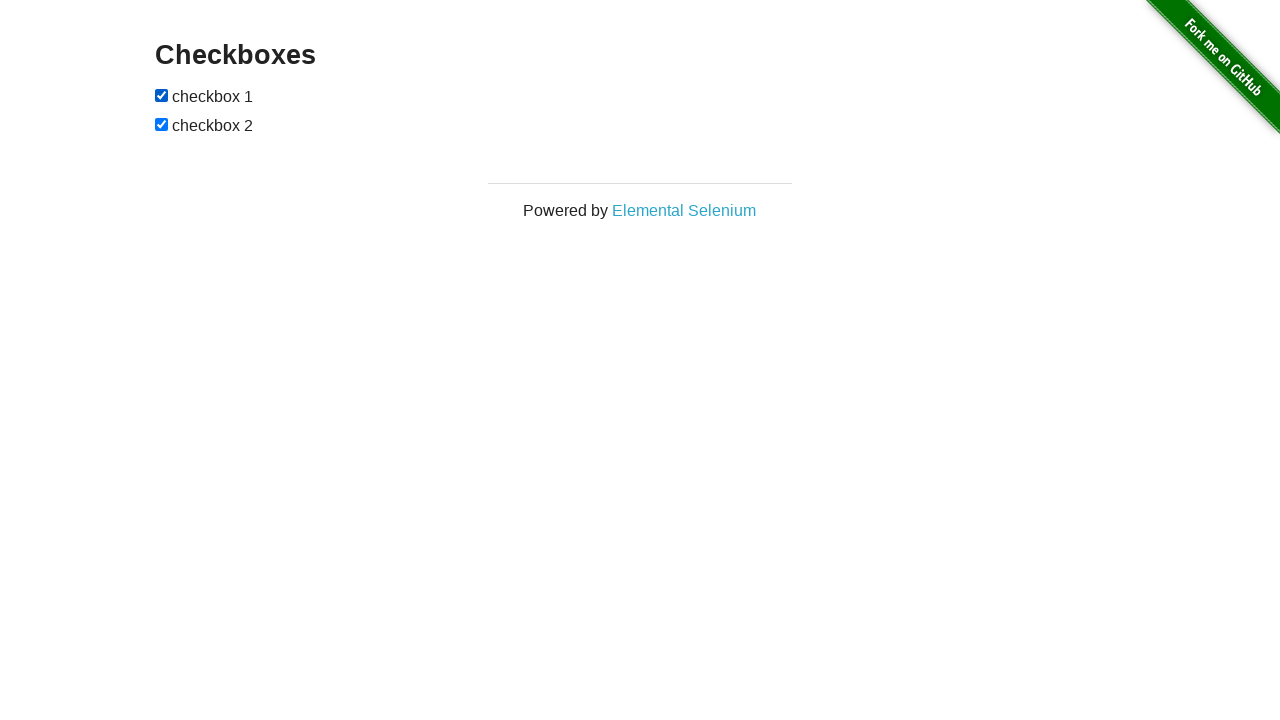

Unchecked second checkbox (iteration 1) at (162, 124) on xpath=//form[@id='checkboxes']//input[@type='checkbox'][2]
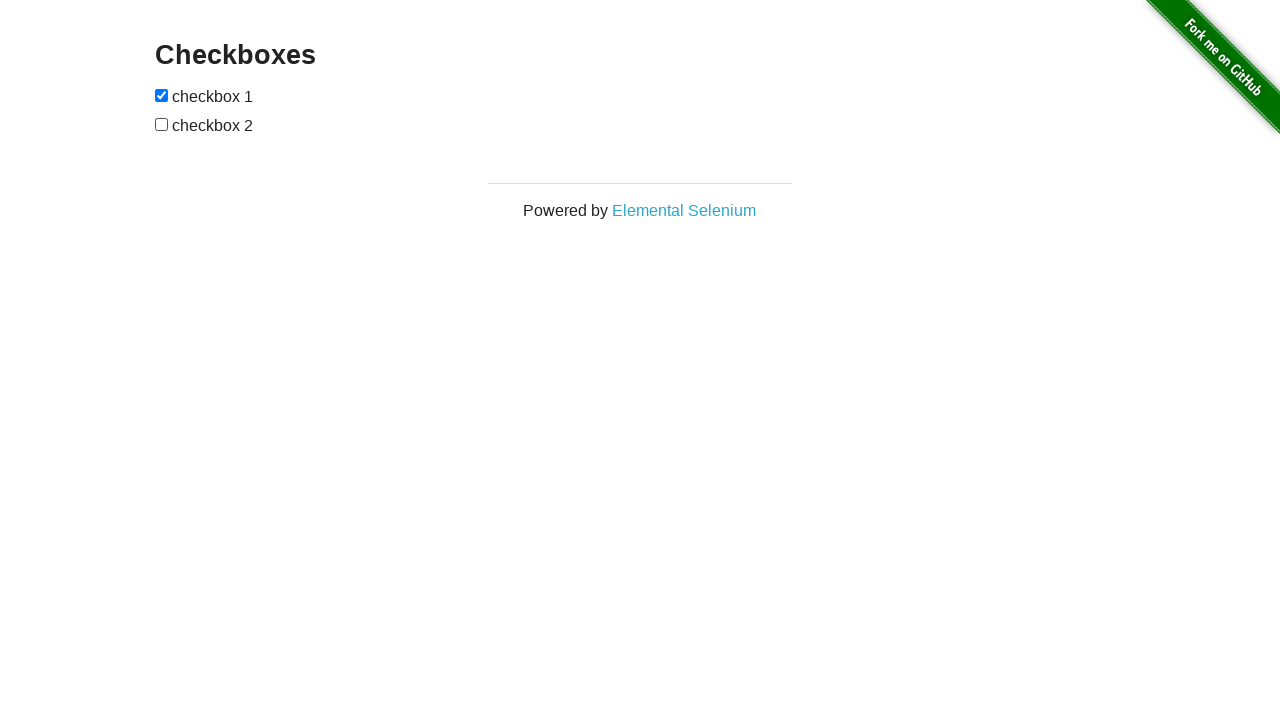

Unchecked first checkbox (iteration 2) at (162, 95) on xpath=//form[@id='checkboxes']//input[@type='checkbox'][1]
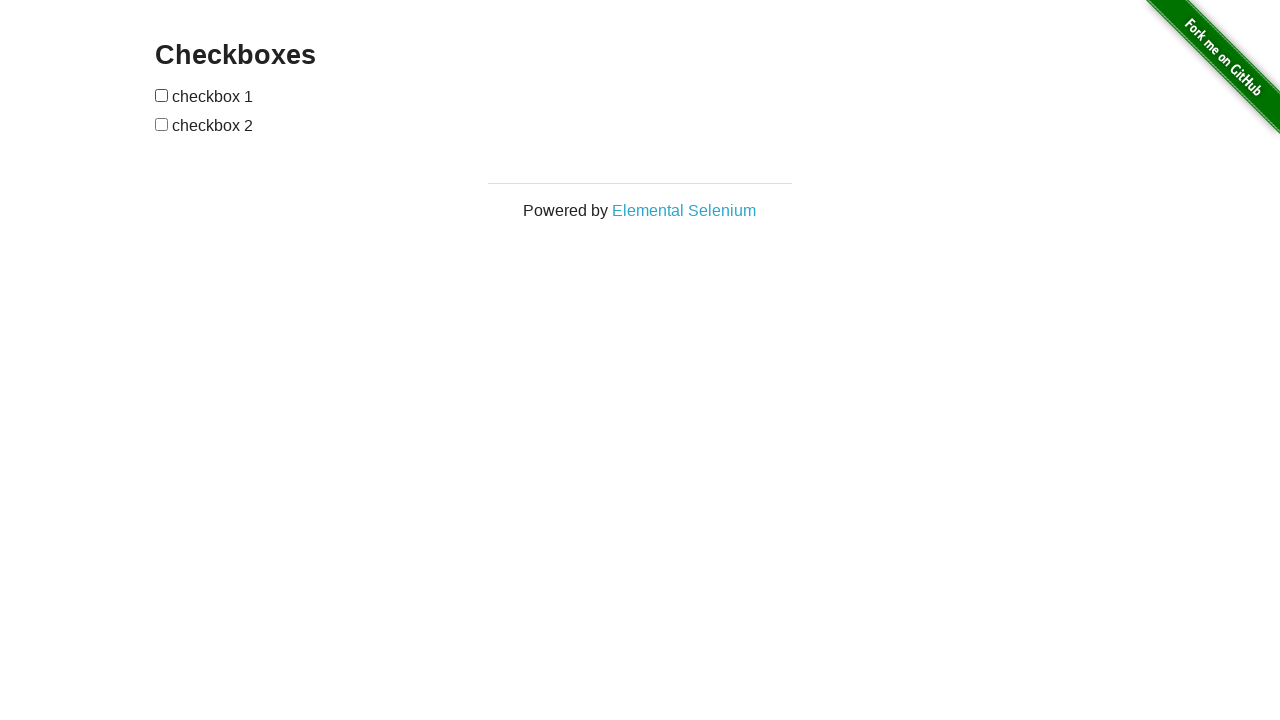

Checked second checkbox (iteration 2) at (162, 124) on xpath=//form[@id='checkboxes']//input[@type='checkbox'][2]
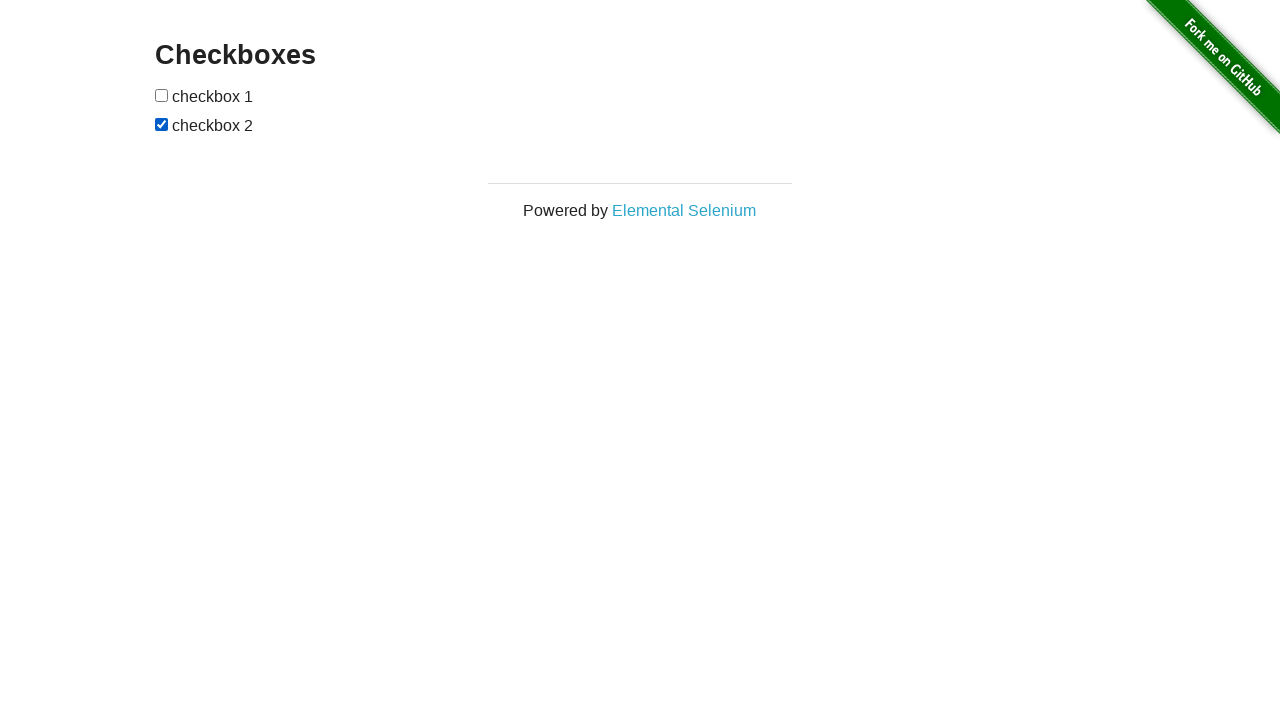

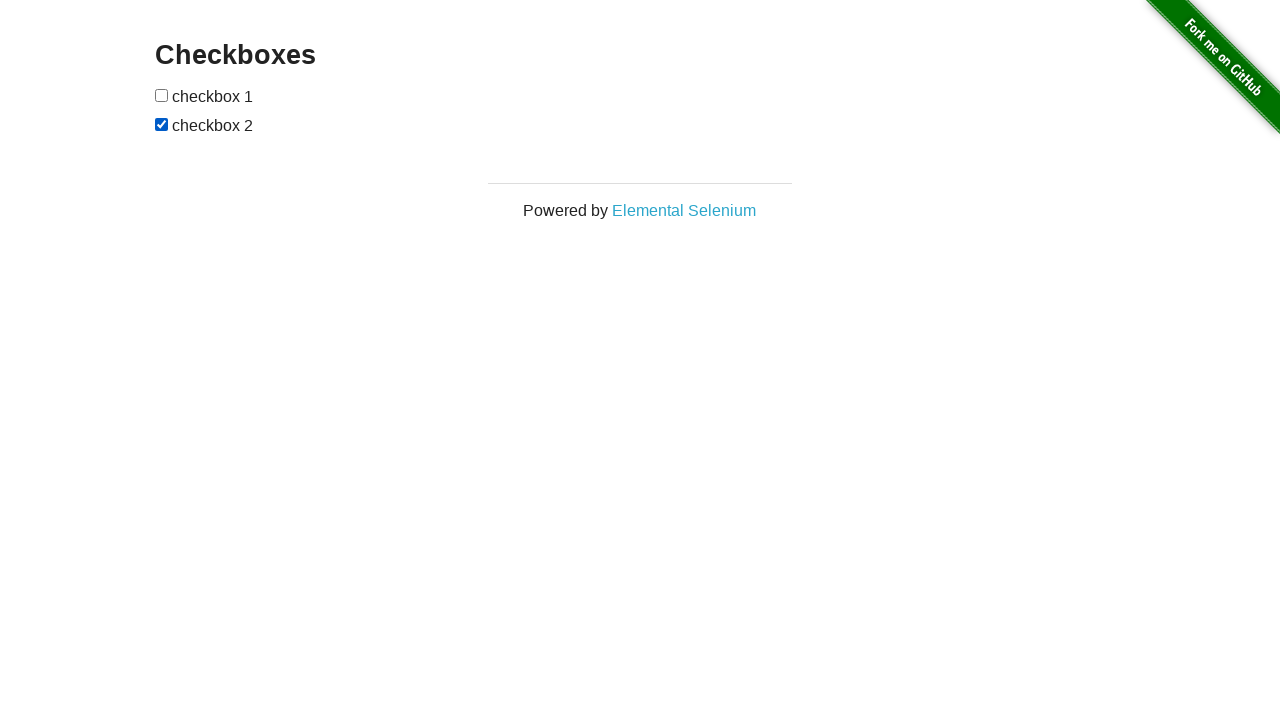